Tests successful contact form submission by filling all fields and submitting the form

Starting URL: https://jupiter.cloud.planittesting.com/#/

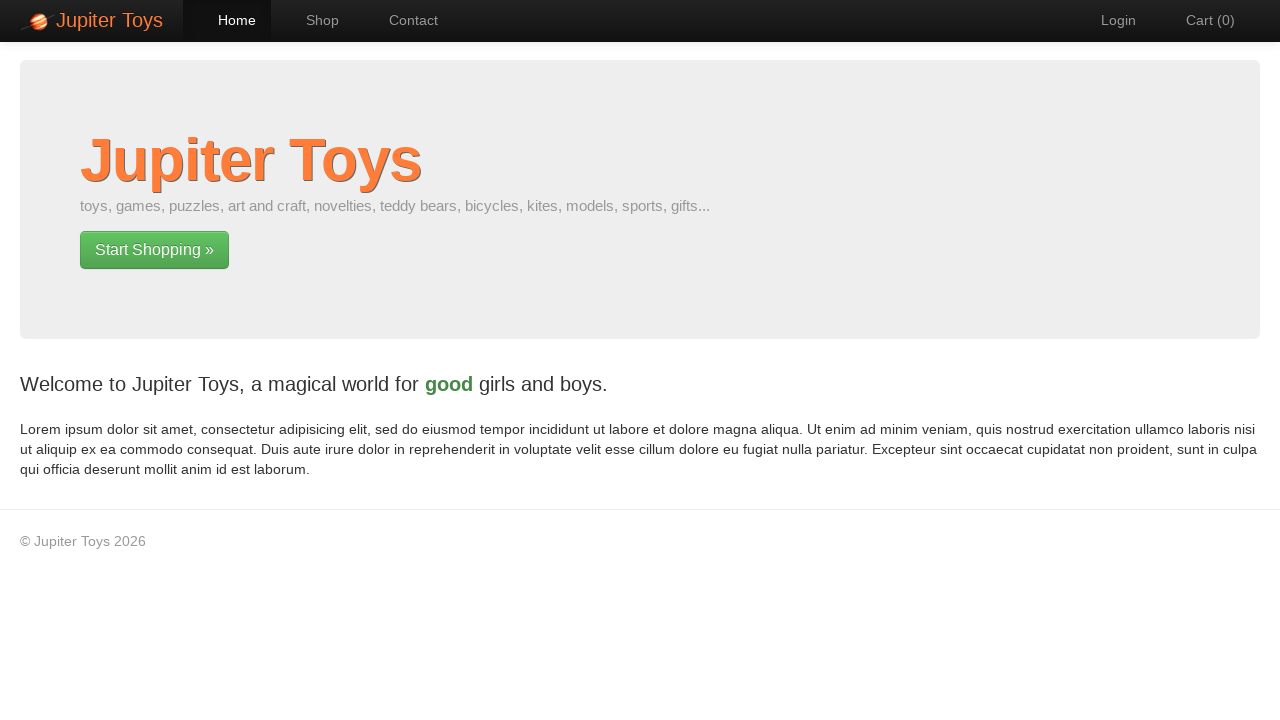

Clicked on Contact navigation link at (404, 20) on xpath=//li[@id='nav-contact']
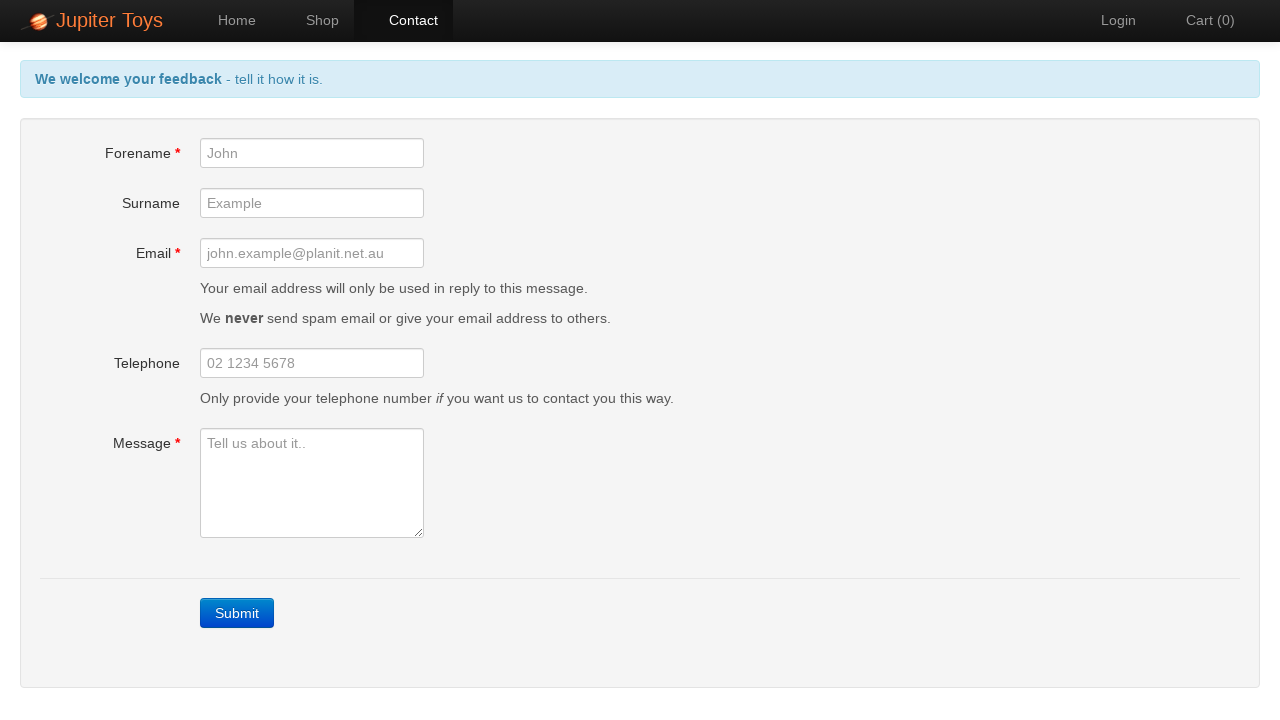

Filled forename field with 'Michael' on #forename
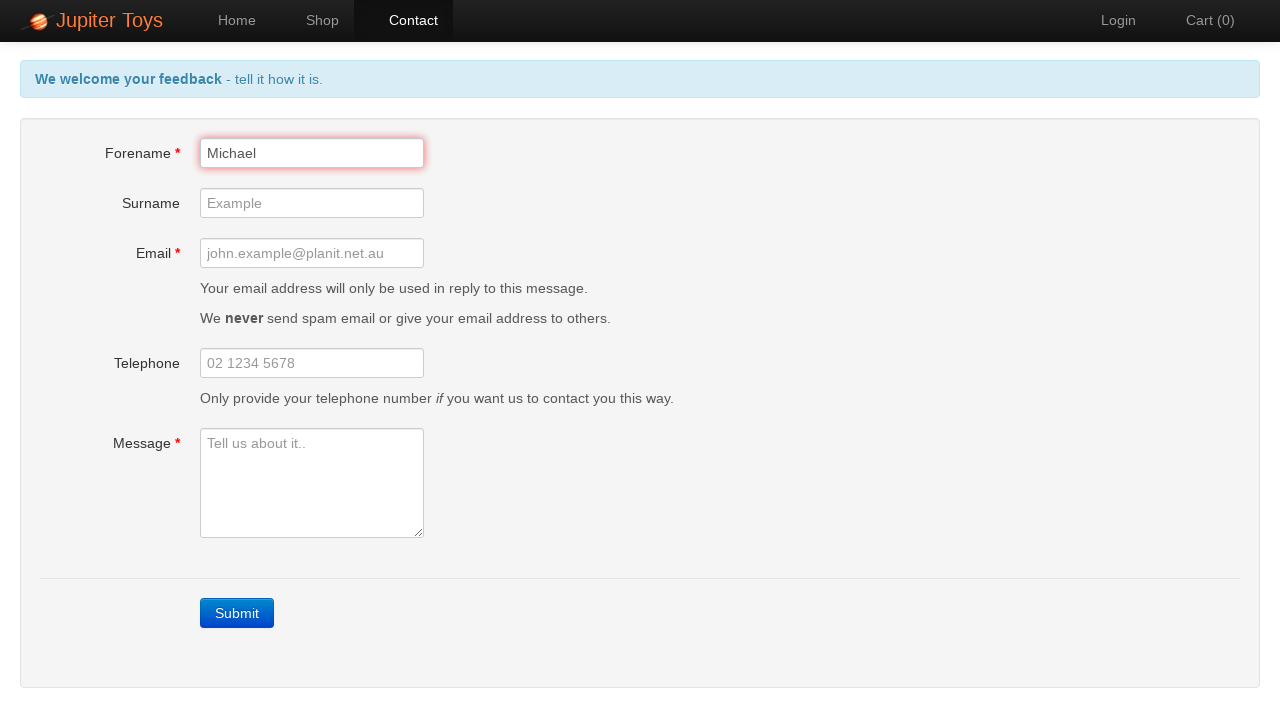

Filled email field with 'michael.smith@example.com' on #email
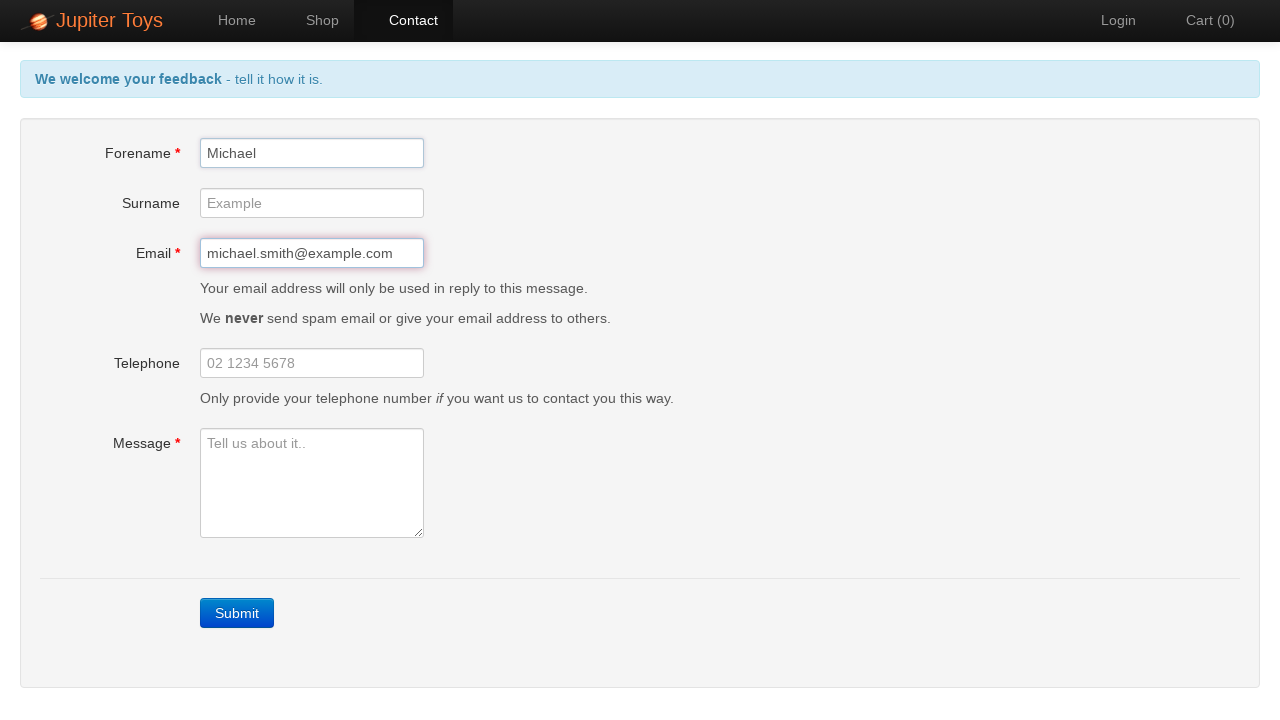

Filled message field with 'Hello, this is a test submission' on #message
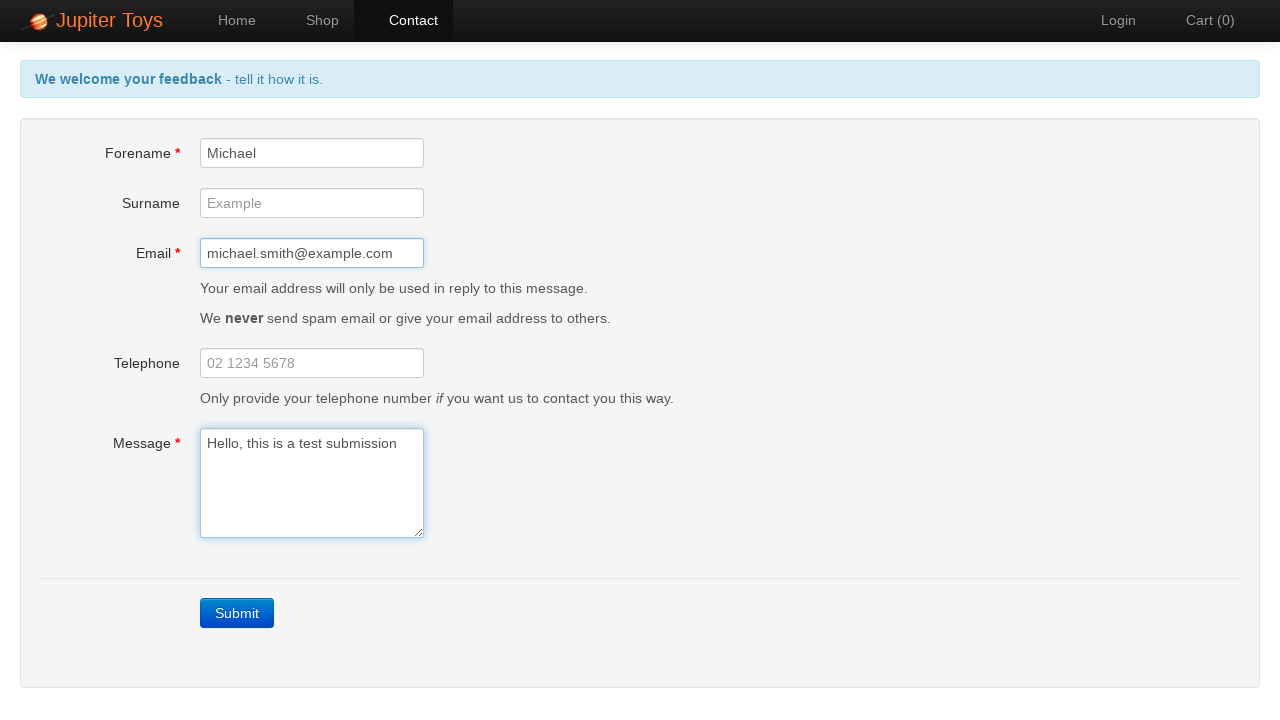

Clicked Submit button to submit contact form at (237, 613) on xpath=//a[text()='Submit']
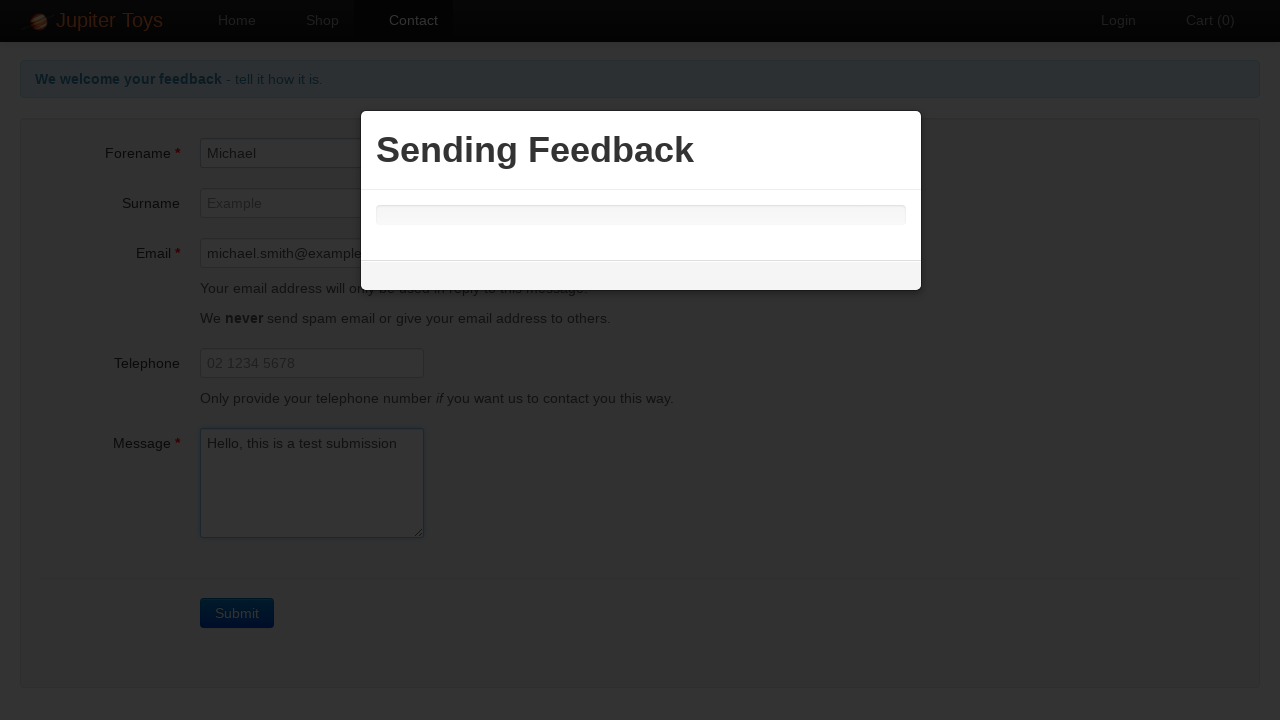

Success message appeared confirming form submission
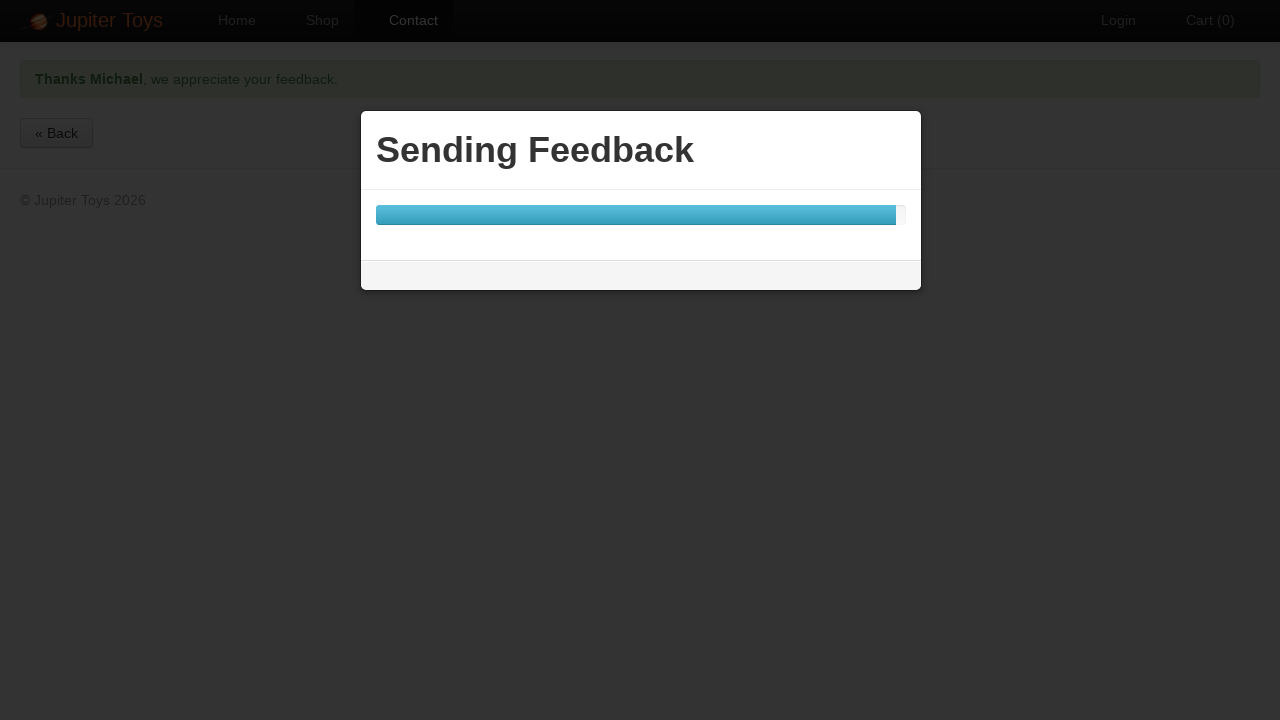

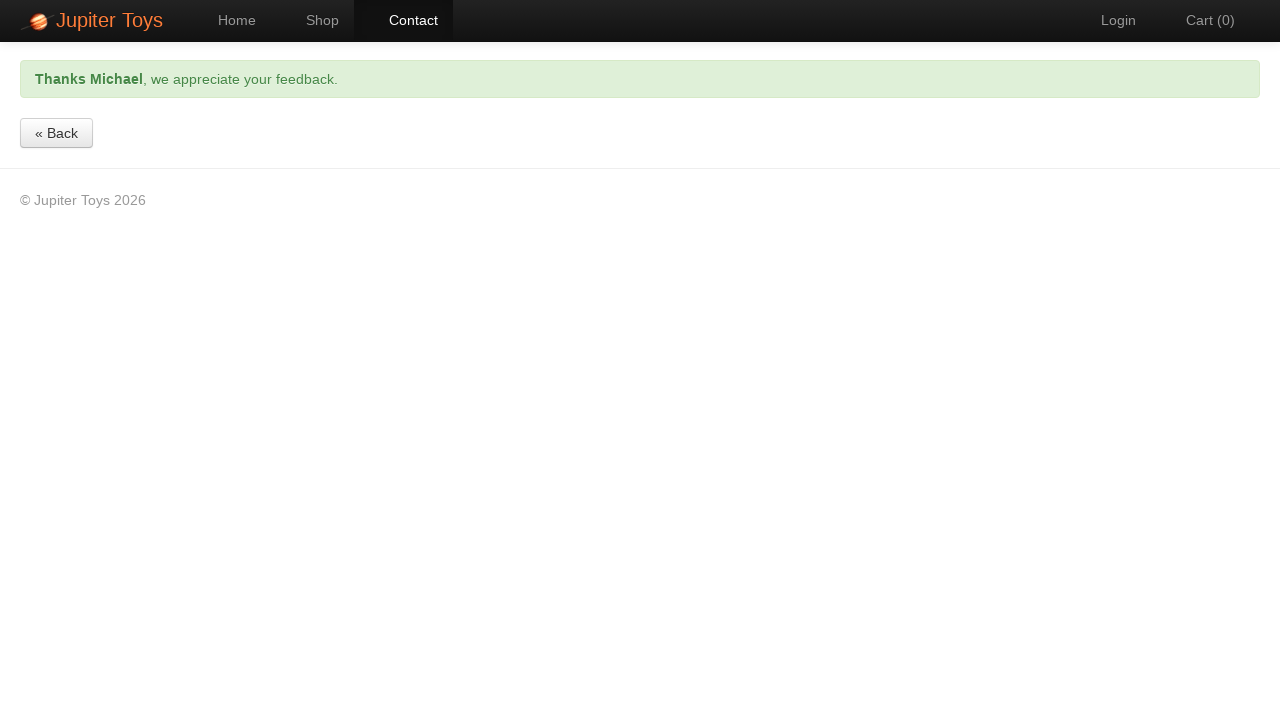